Navigates to the Applitools demo login page and clicks the login button to access the app page

Starting URL: https://demo.applitools.com

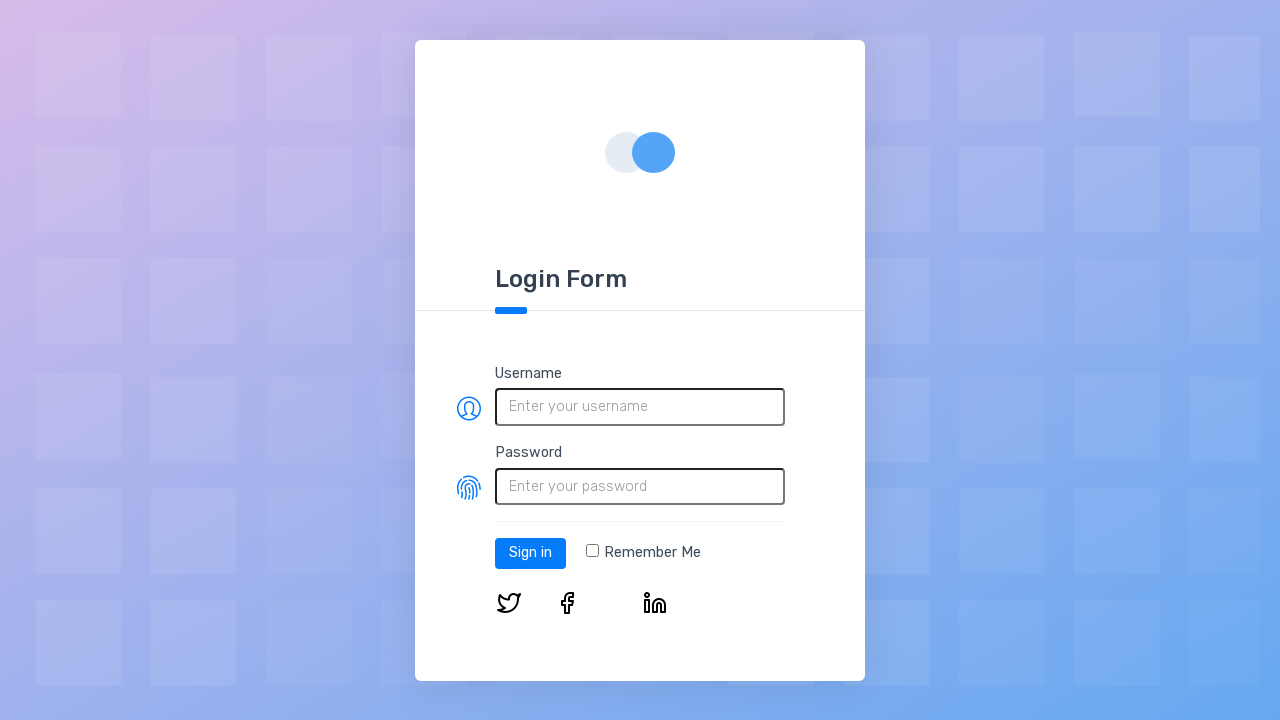

Login button element loaded on Applitools demo login page
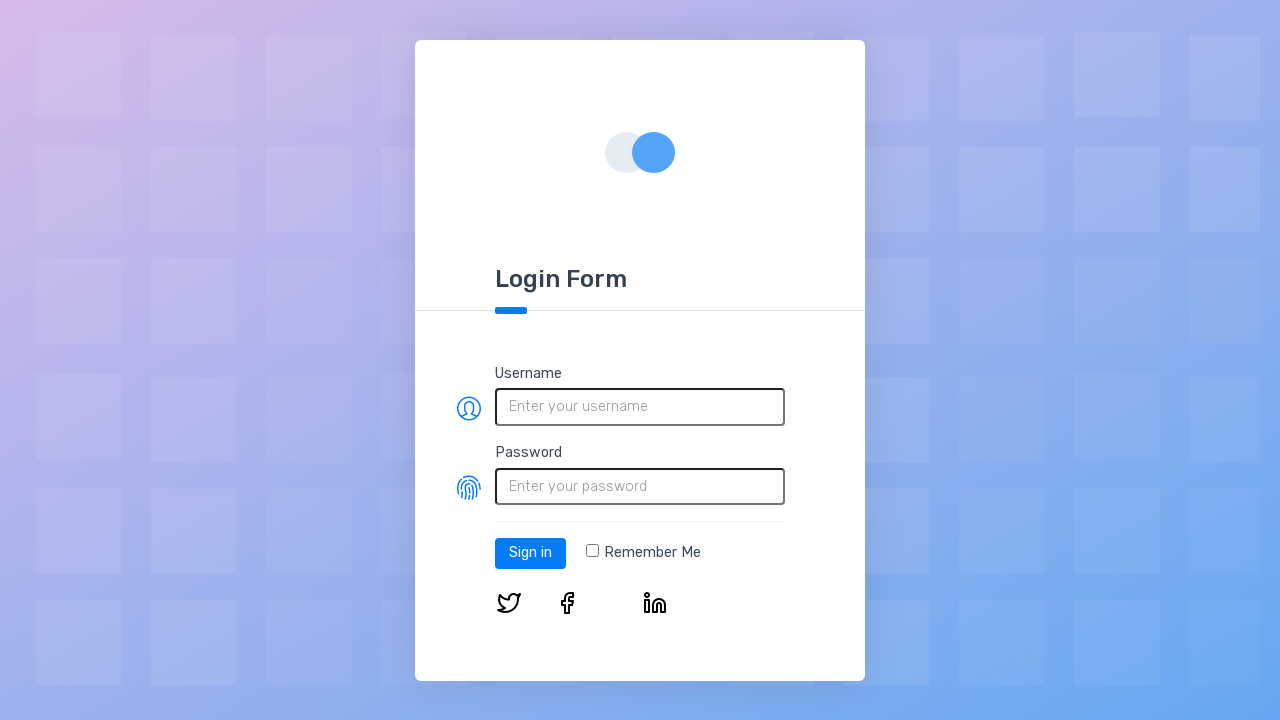

Clicked the Log in button at (530, 553) on #log-in
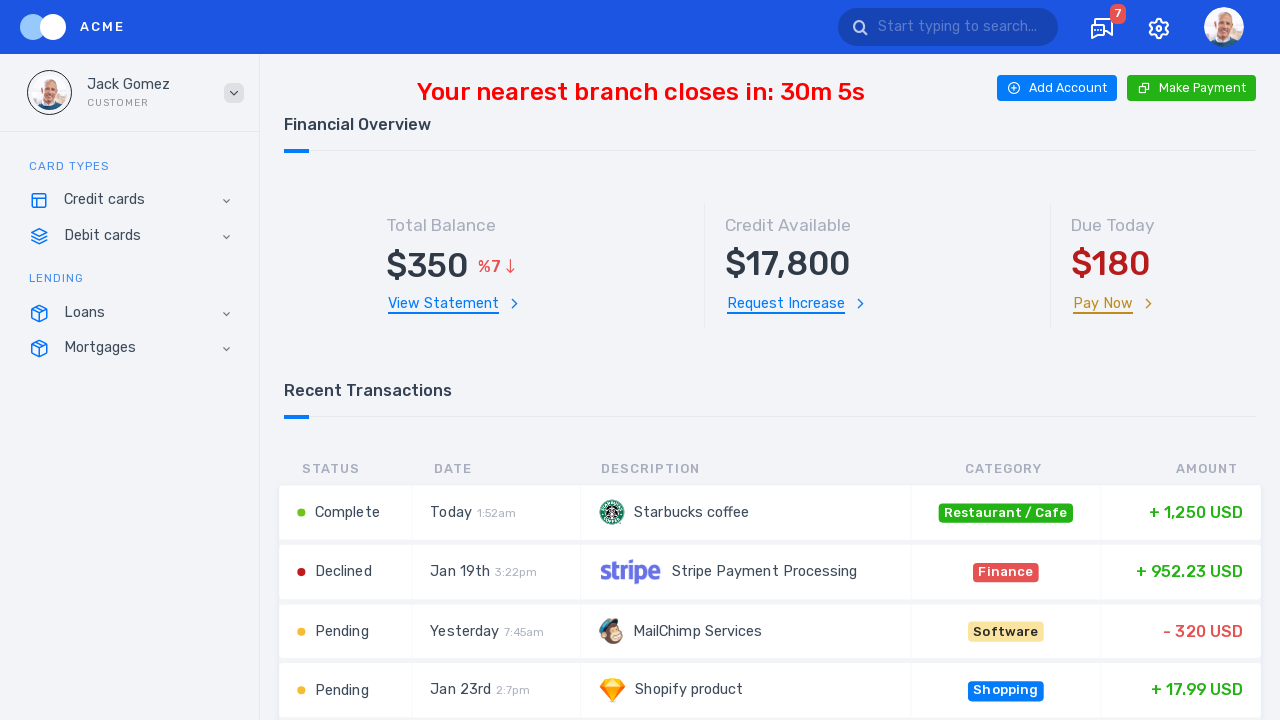

App page loaded after login with all network requests completed
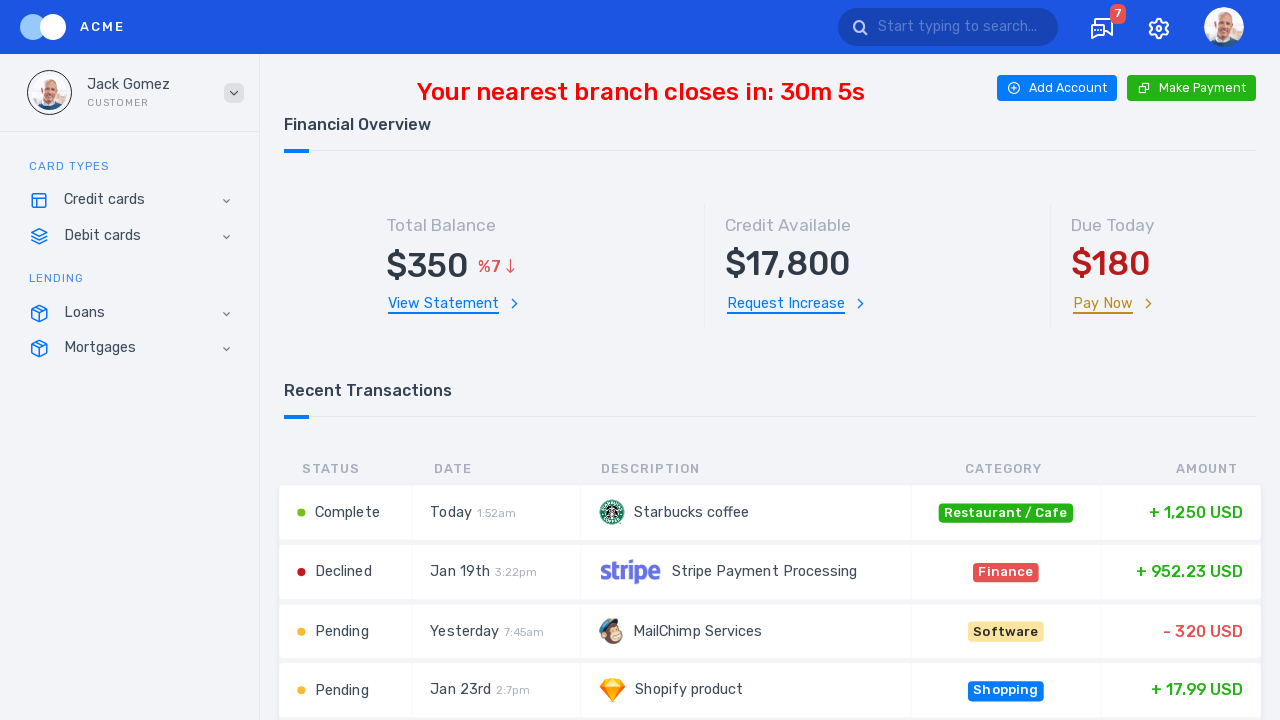

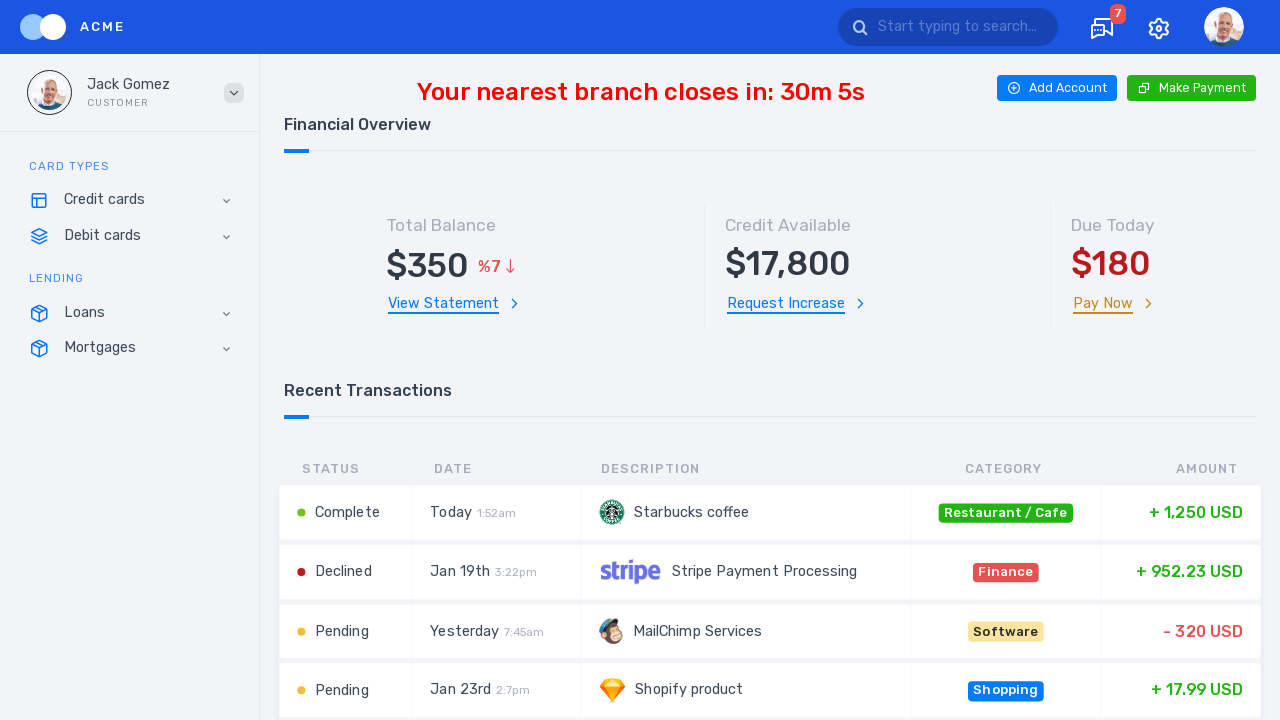